Tests form validation by clicking the Sign Up button without filling any fields

Starting URL: https://project-hive-psi.vercel.app/auth/signup

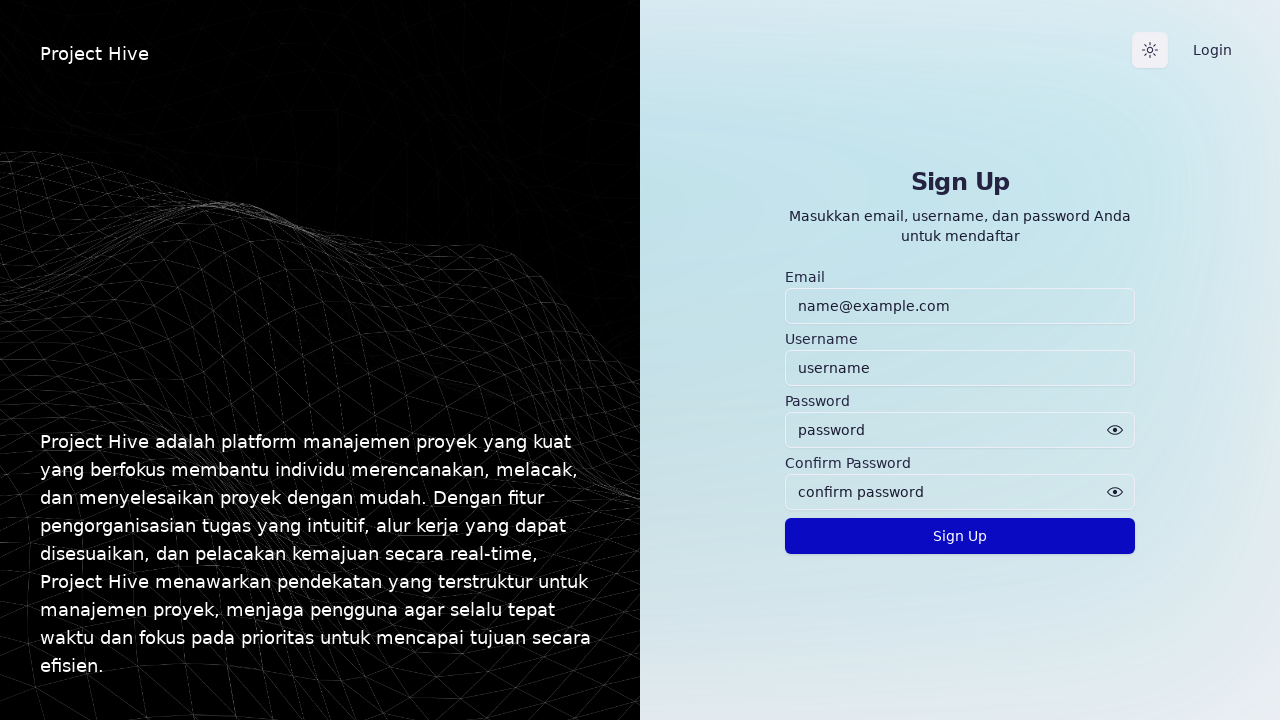

Clicked Sign Up button without filling any fields at (960, 536) on internal:role=button[name="Sign Up"i]
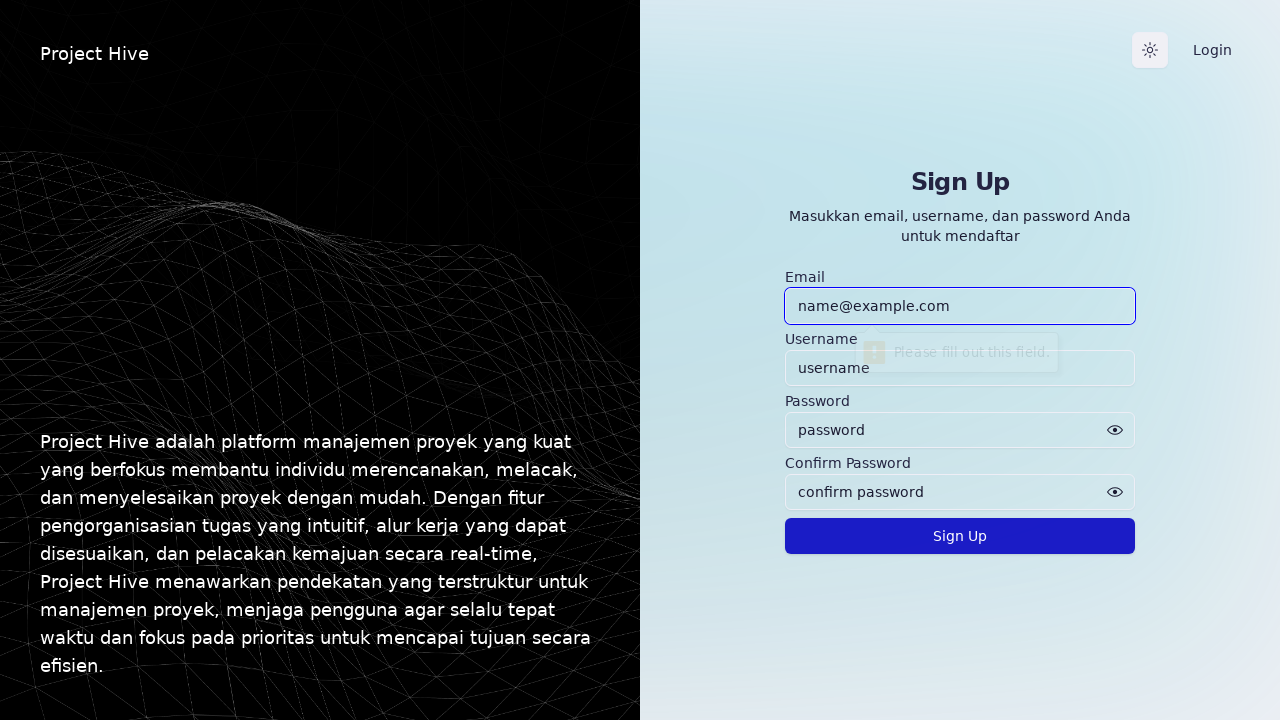

Waited 500ms for form validation to trigger
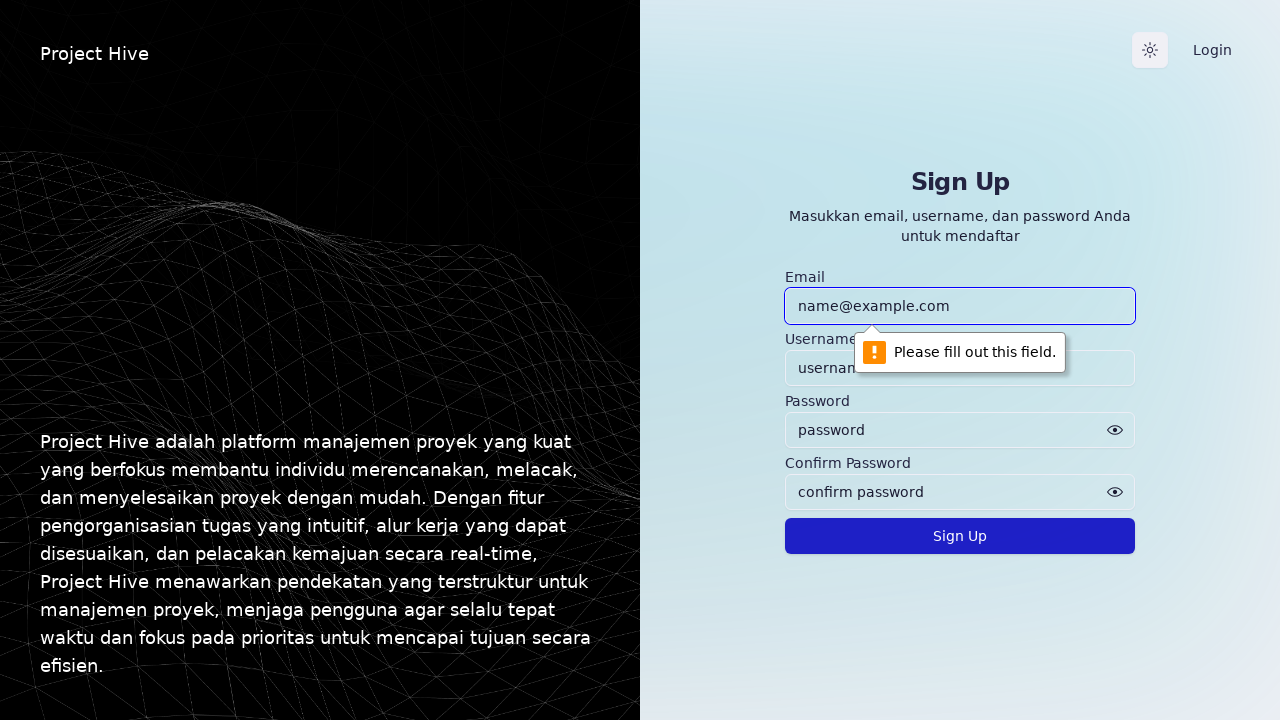

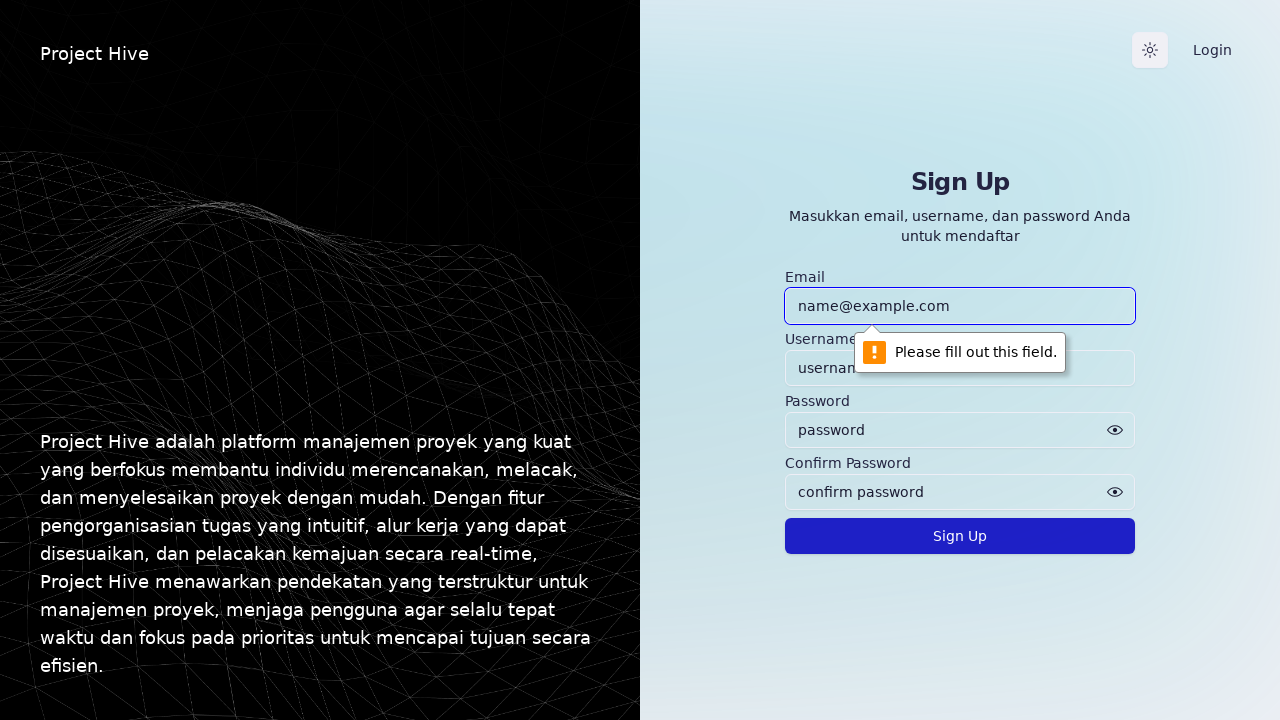